Verifies that the aside element contains either an image or video element

Starting URL: https://finndude.github.io/DBI-Coursework/People-Search/people-search.html

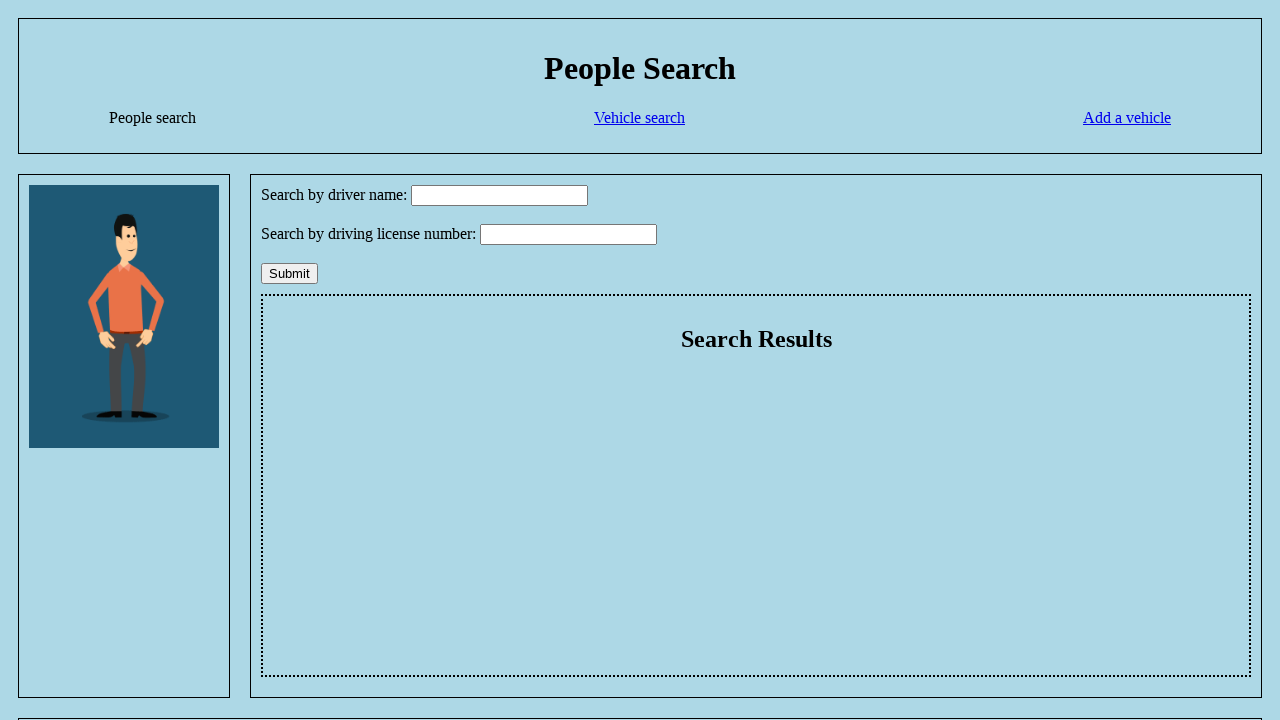

Navigated to People Search page
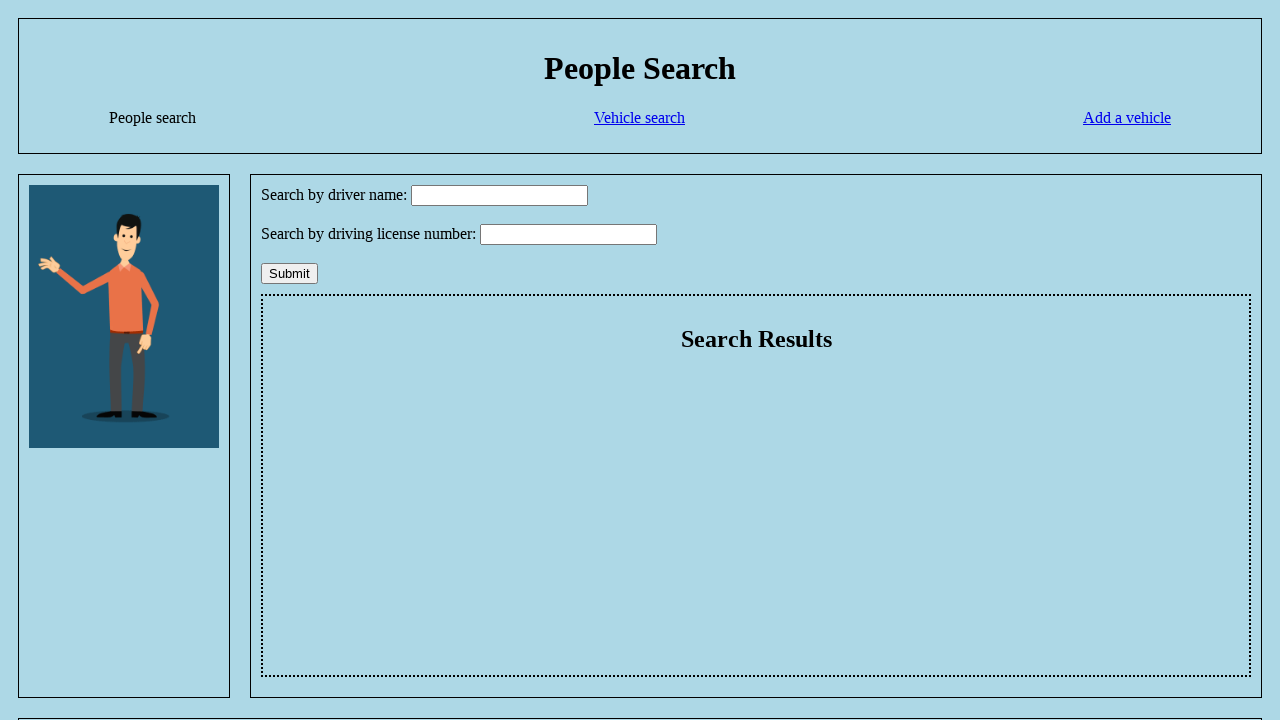

Counted image elements in aside: 1
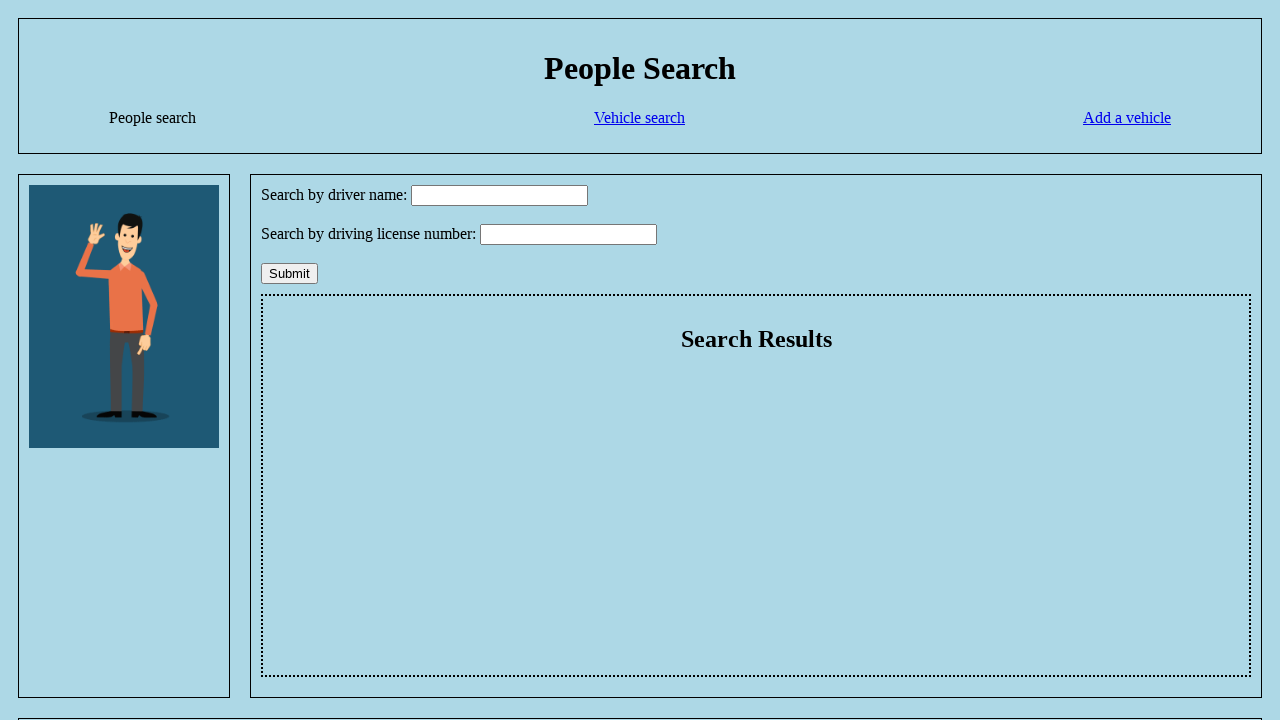

Counted video elements in aside: 0
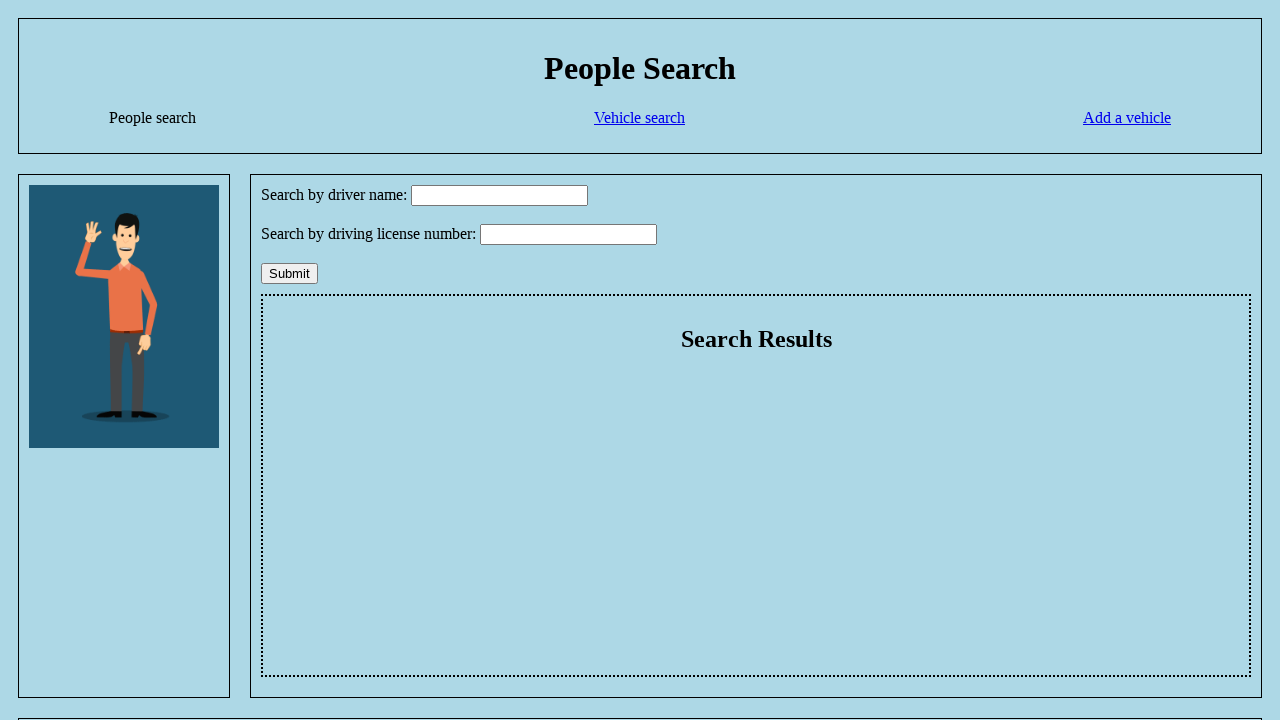

Assertion passed: aside contains at least one image or video element
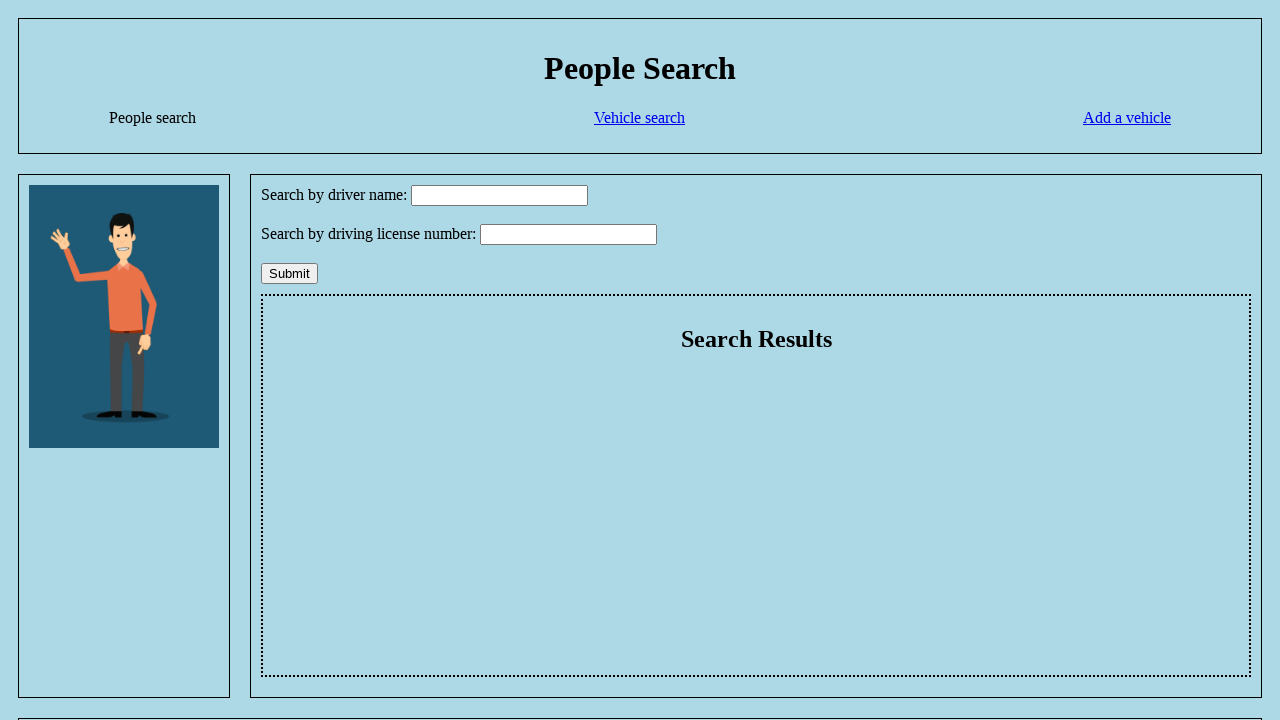

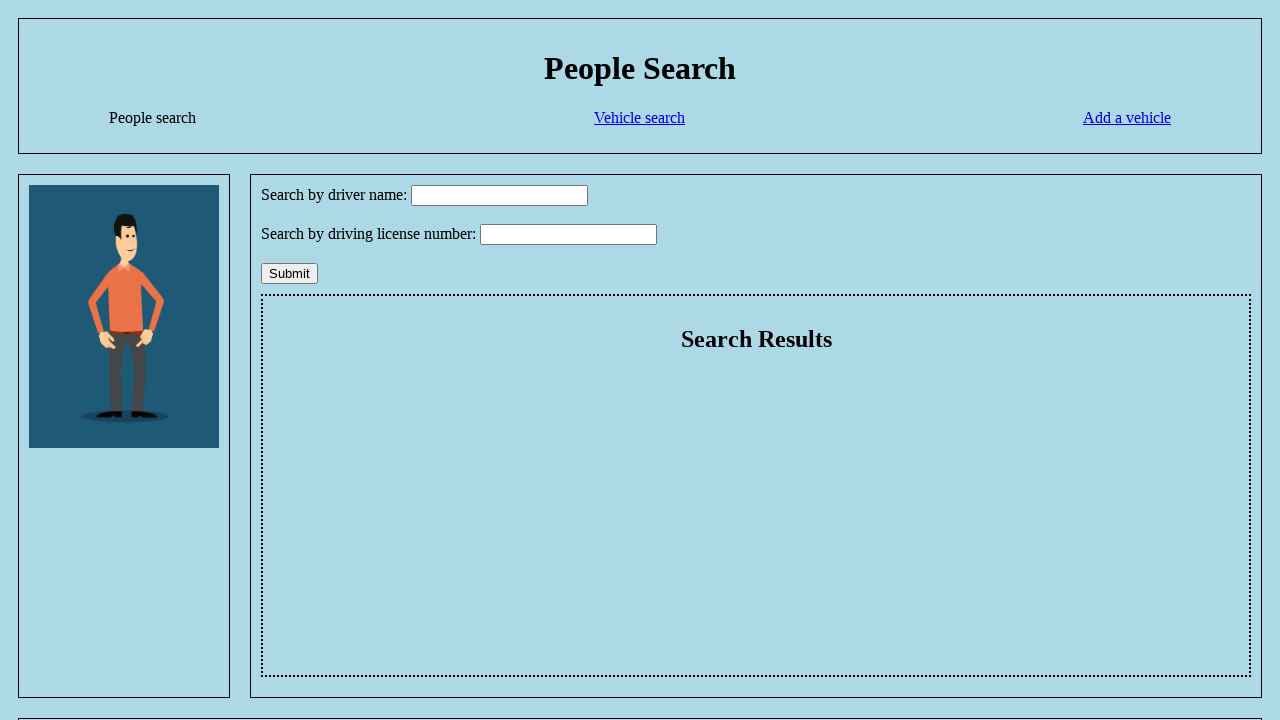